Tests mouse hover functionality by scrolling to a hover button, hovering over it to reveal a dropdown menu, and clicking on a revealed link

Starting URL: https://www.letskodeit.com/practice

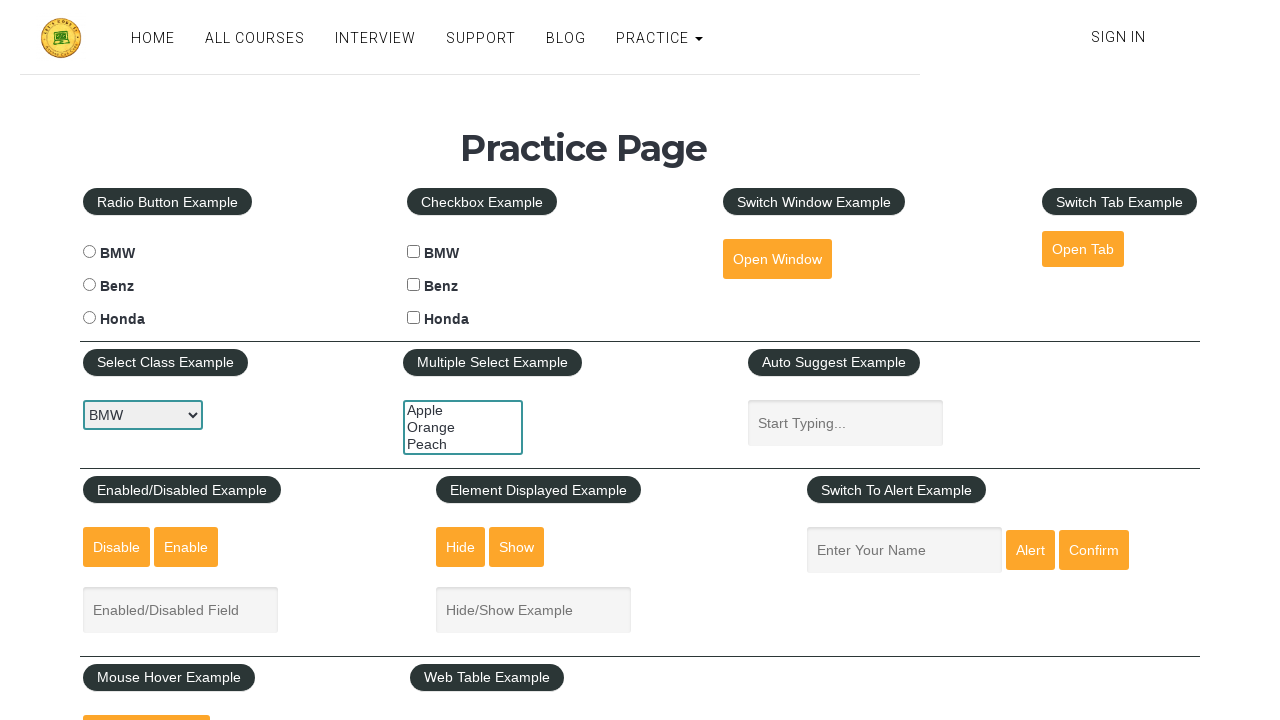

Scrolled down 600px to reveal the hover button
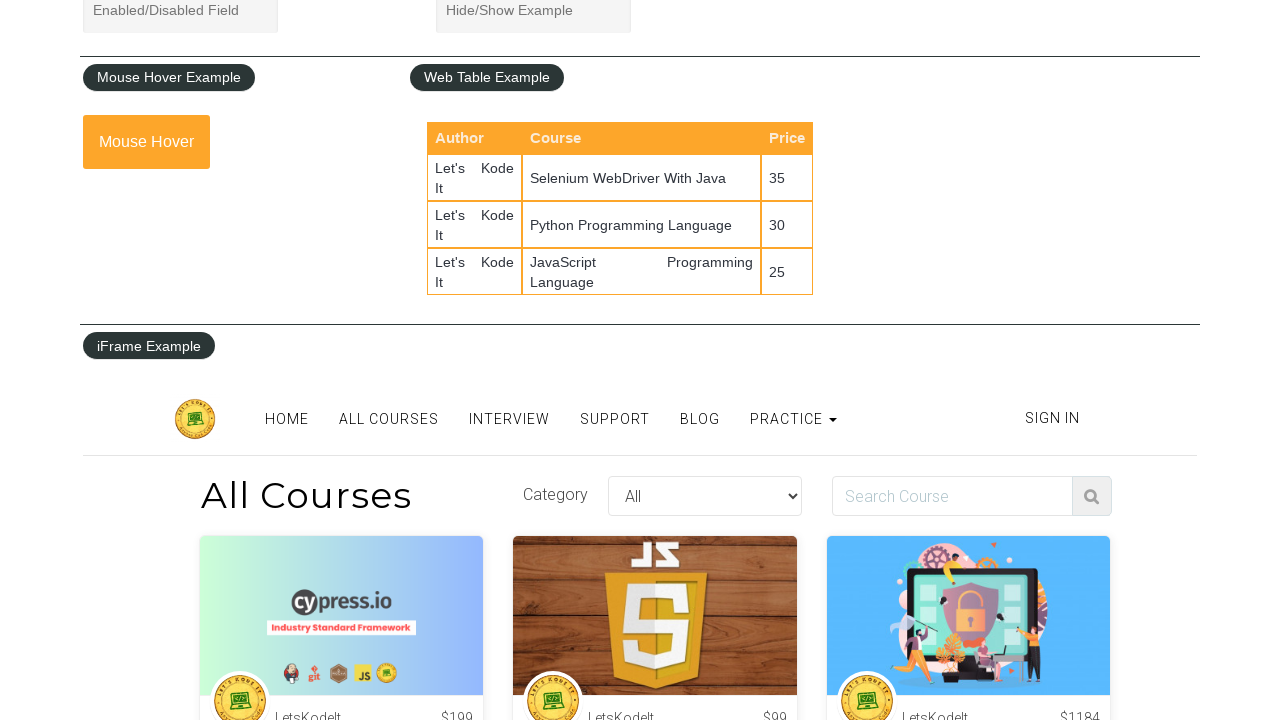

Hovered over the mouse hover button to reveal dropdown menu at (146, 142) on #mousehover
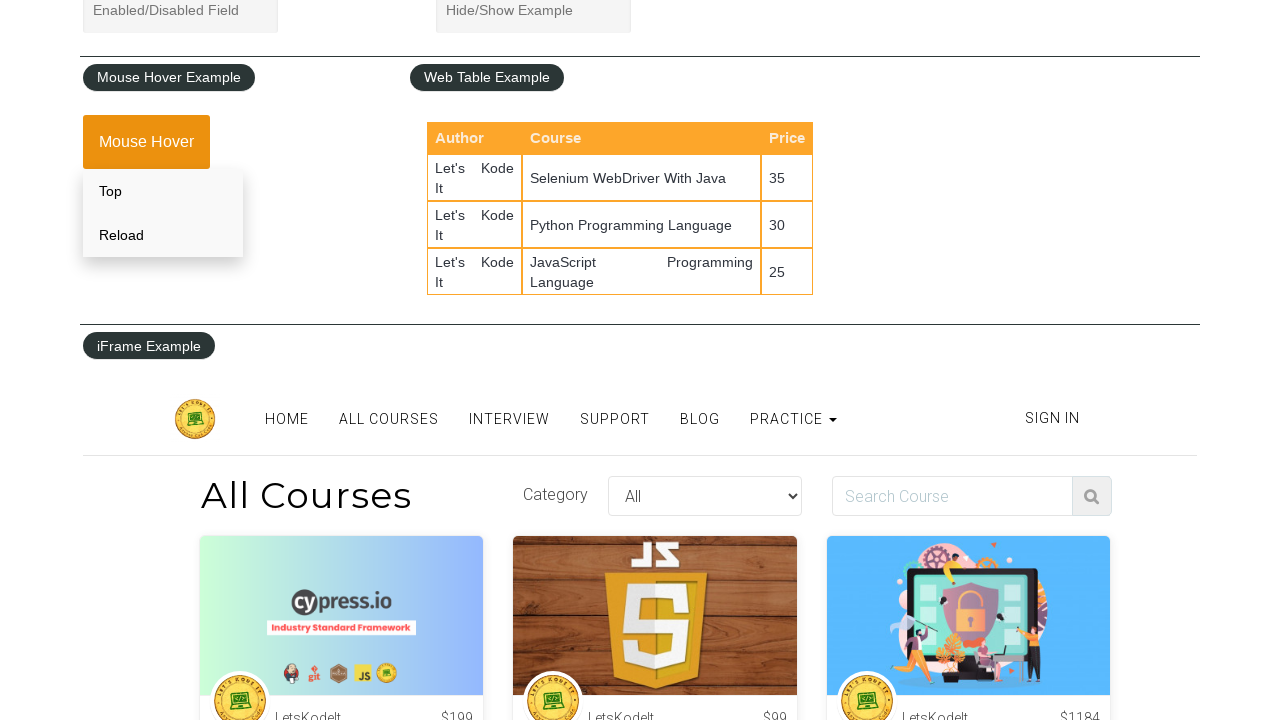

Clicked the 'Top' link revealed in the hover dropdown menu at (163, 191) on xpath=//div[@class='mouse-hover-content']//a[@href='#top']
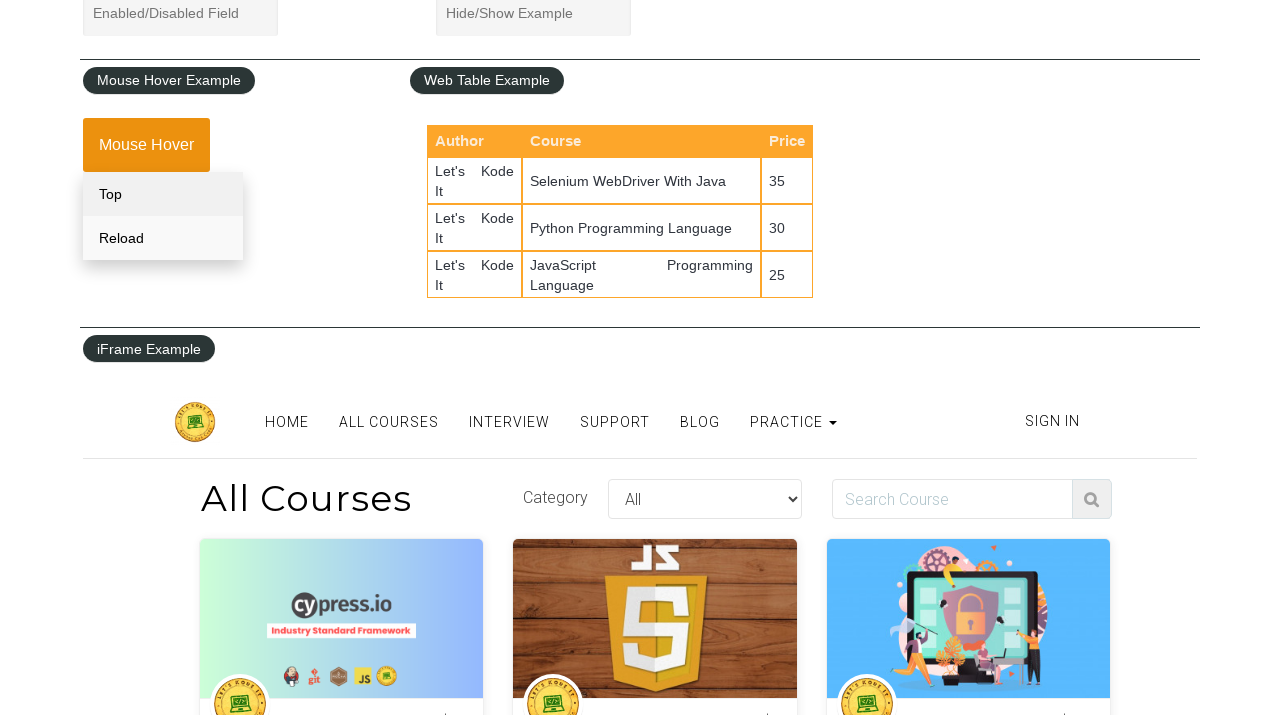

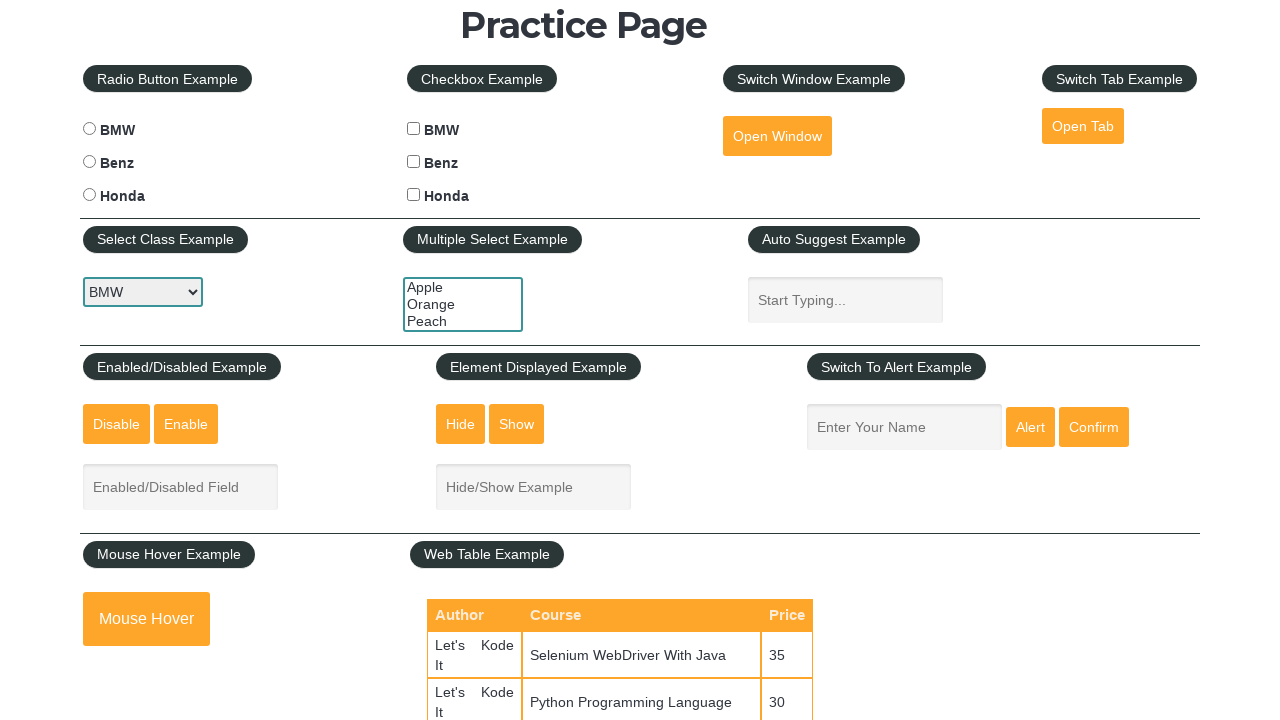